Tests dynamic loading functionality where an element is rendered after loading completes, clicks a start button, waits for the element to appear, and verifies the finish text

Starting URL: http://the-internet.herokuapp.com/dynamic_loading/2

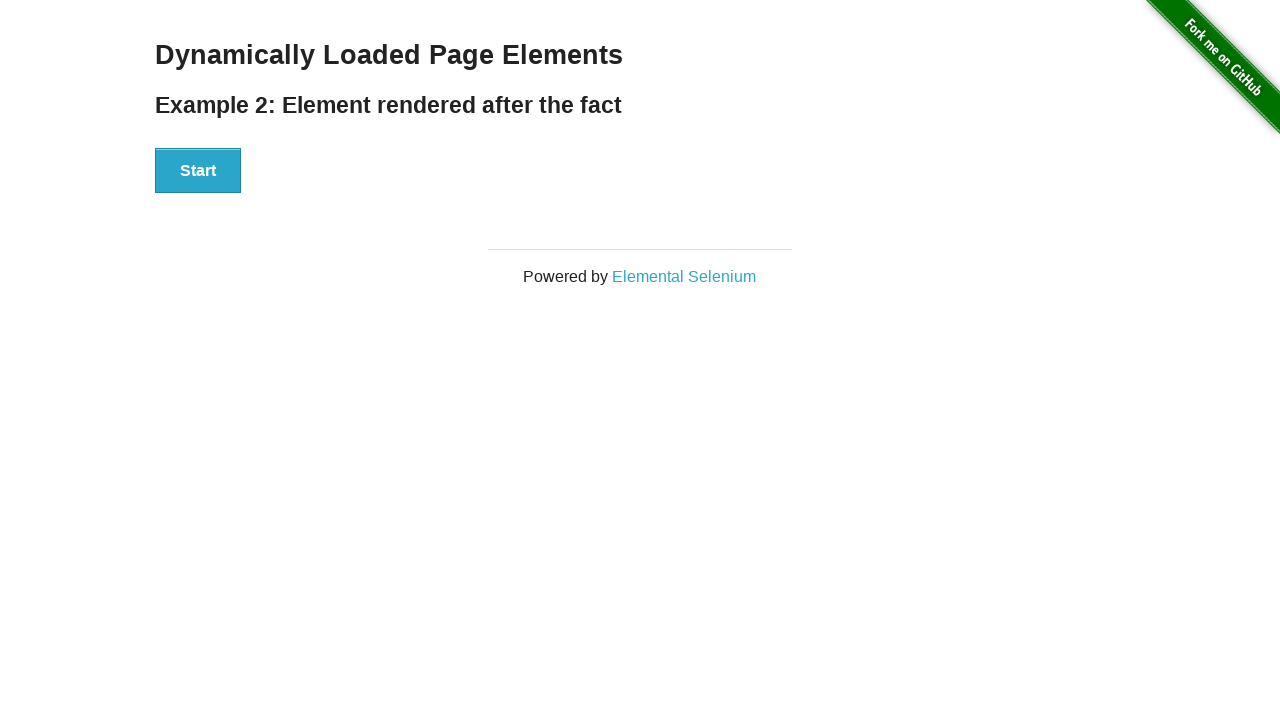

Navigated to dynamic loading example 2 page
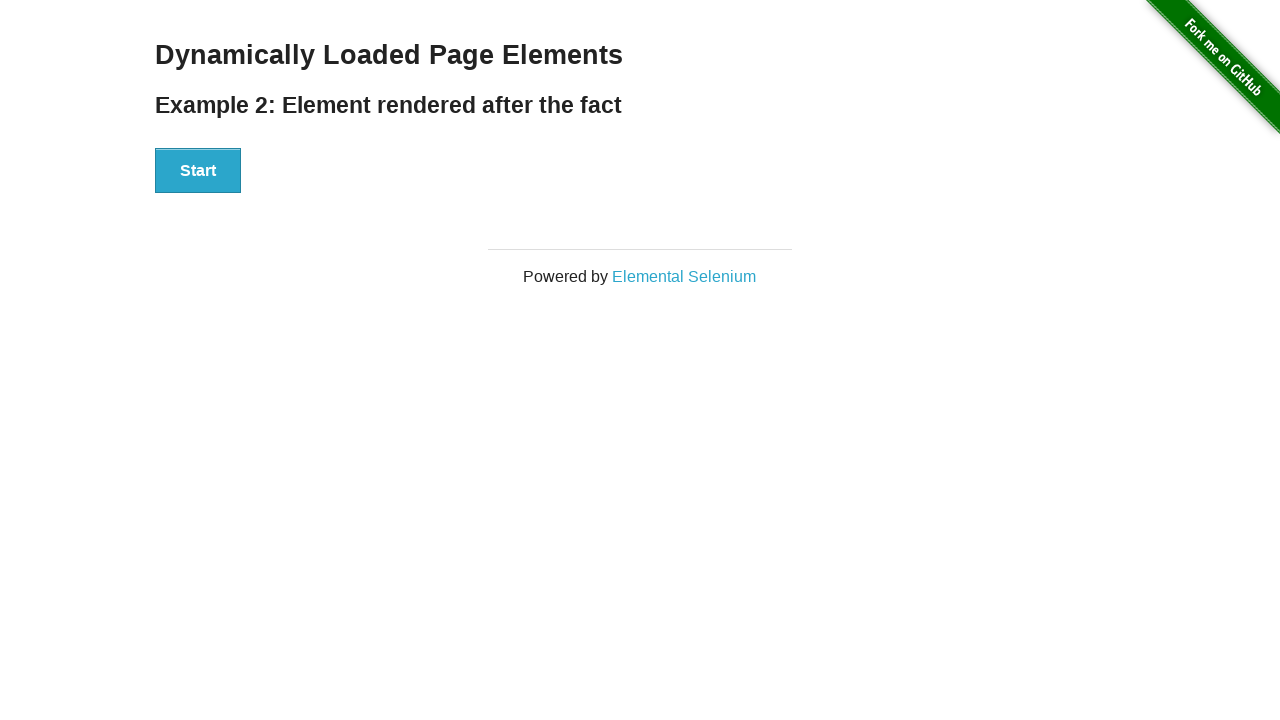

Clicked the Start button at (198, 171) on #start button
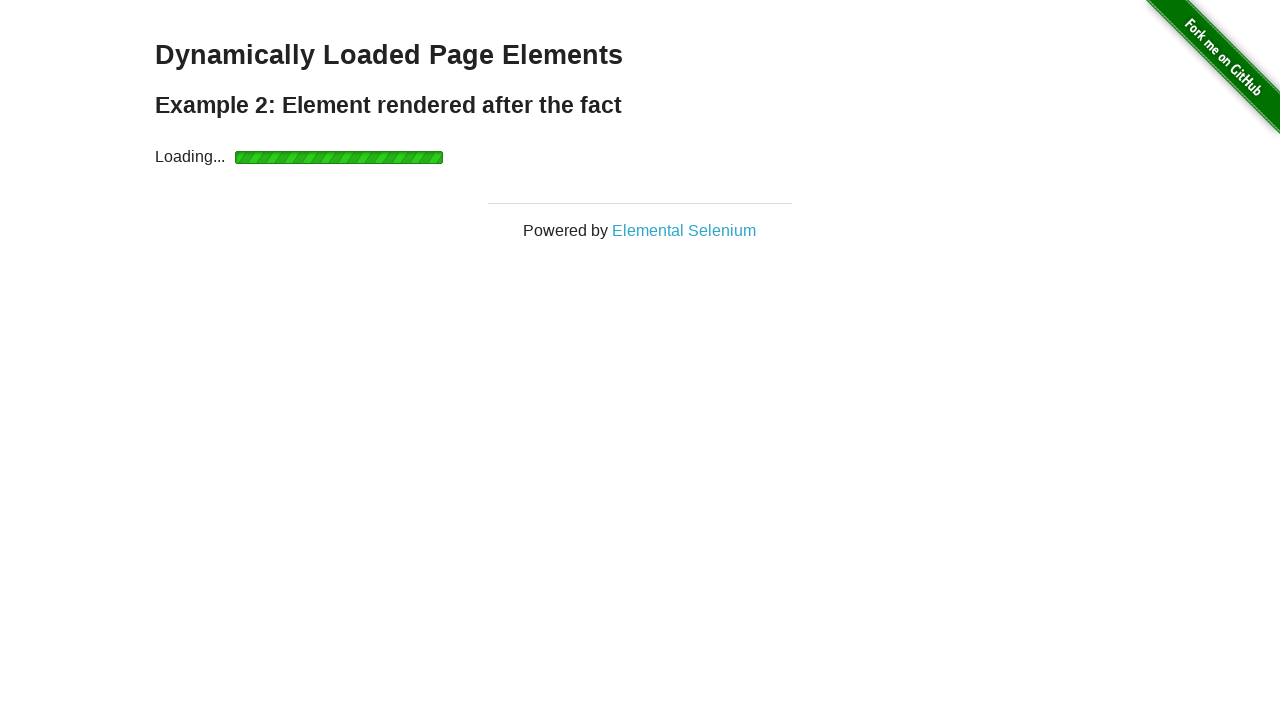

Finish element appeared after loading completed
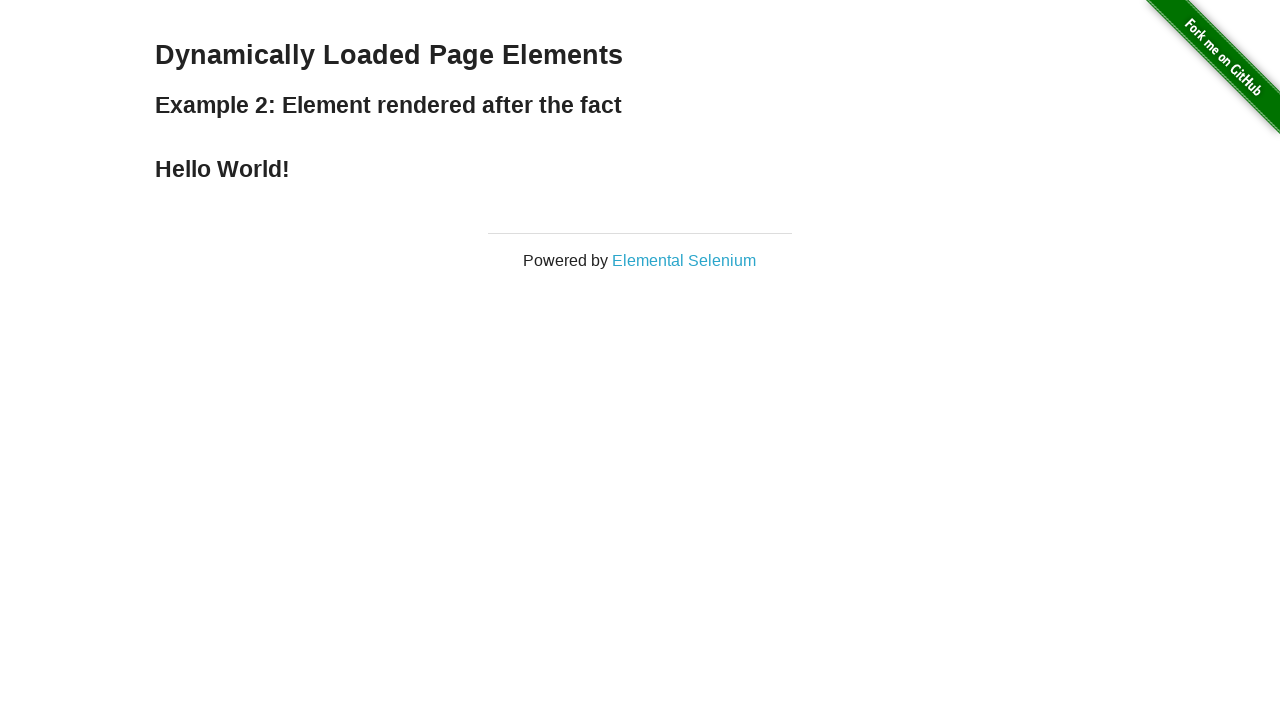

Retrieved finish element text content
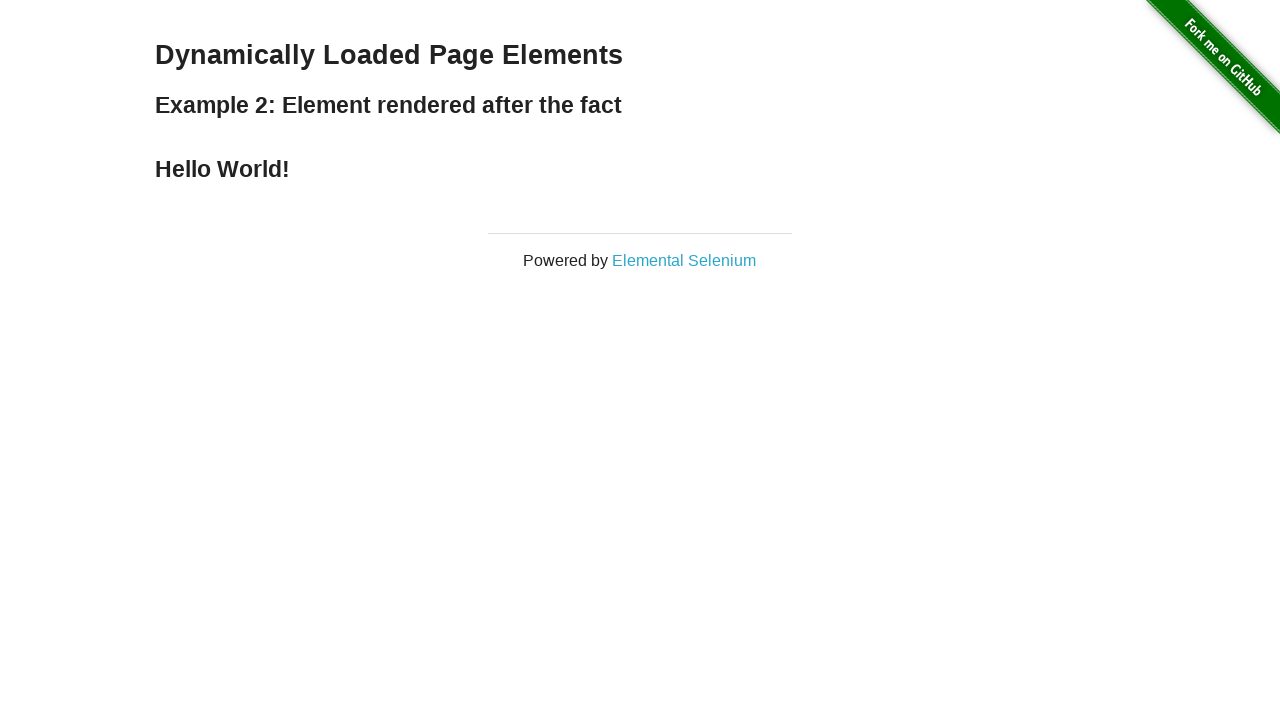

Verified finish text contains 'Hello World!'
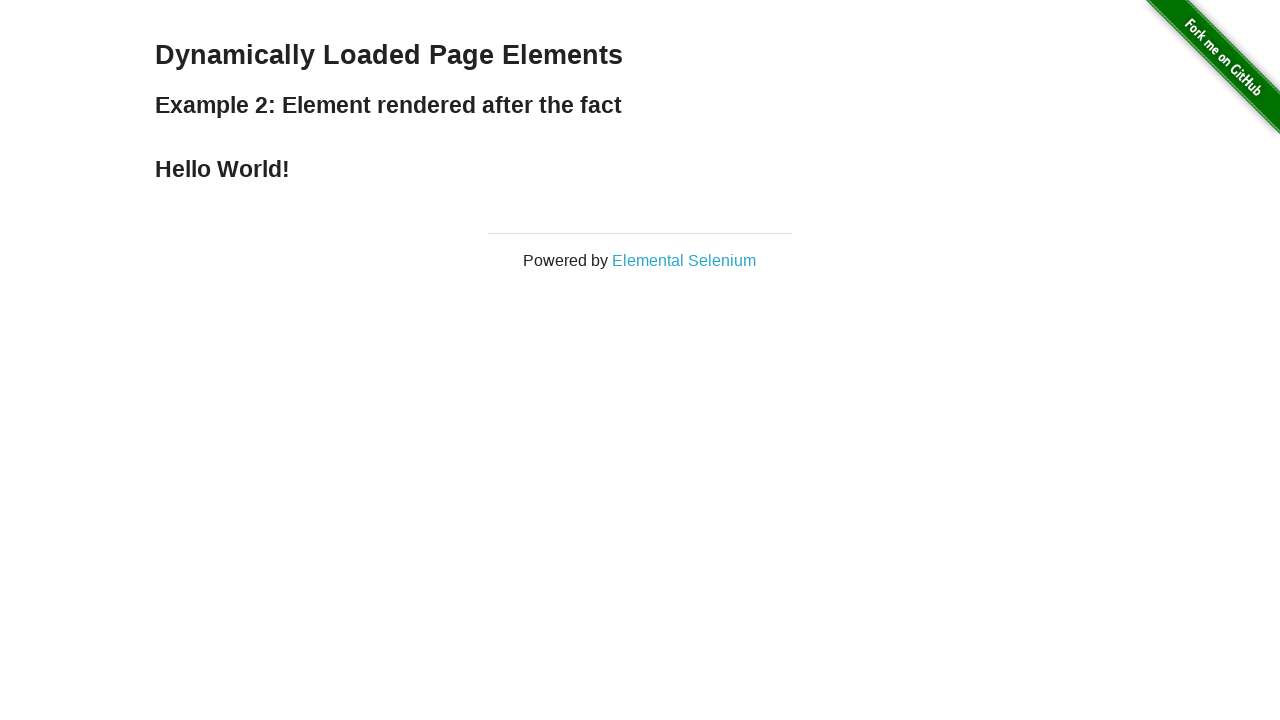

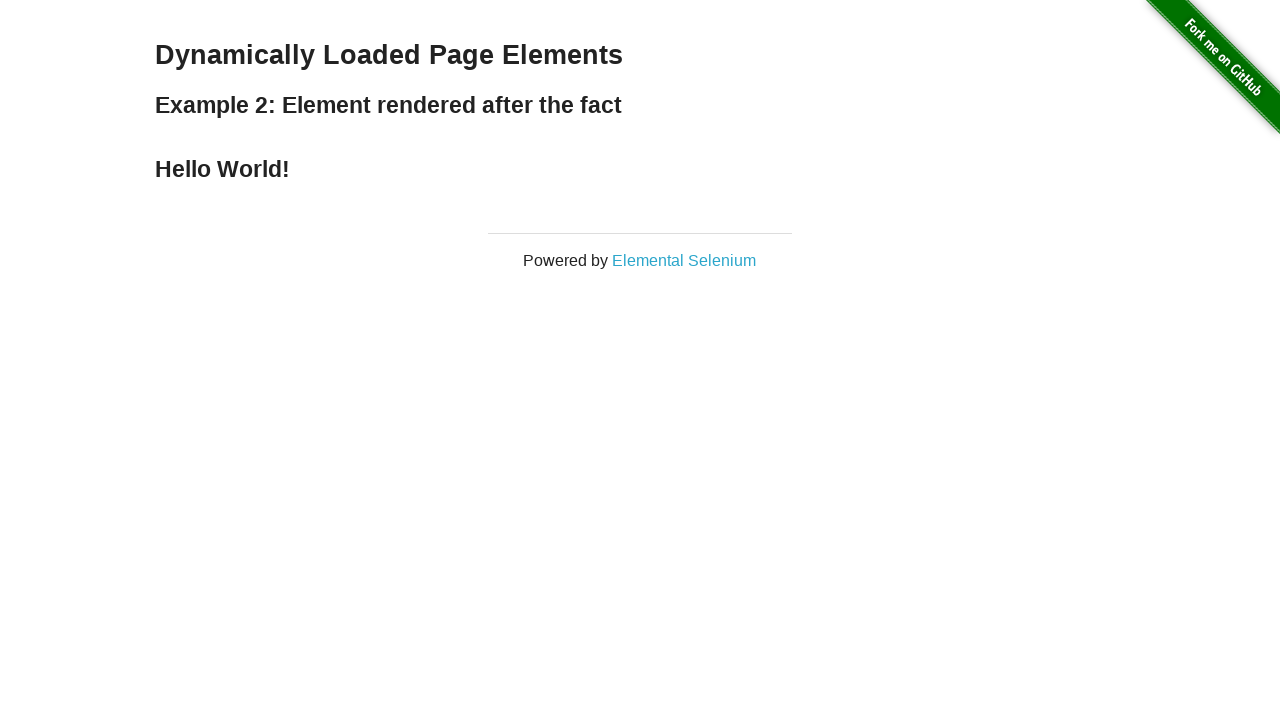